Tests alert handling functionality by triggering alerts and both accepting and dismissing them

Starting URL: https://rahulshettyacademy.com/AutomationPractice/

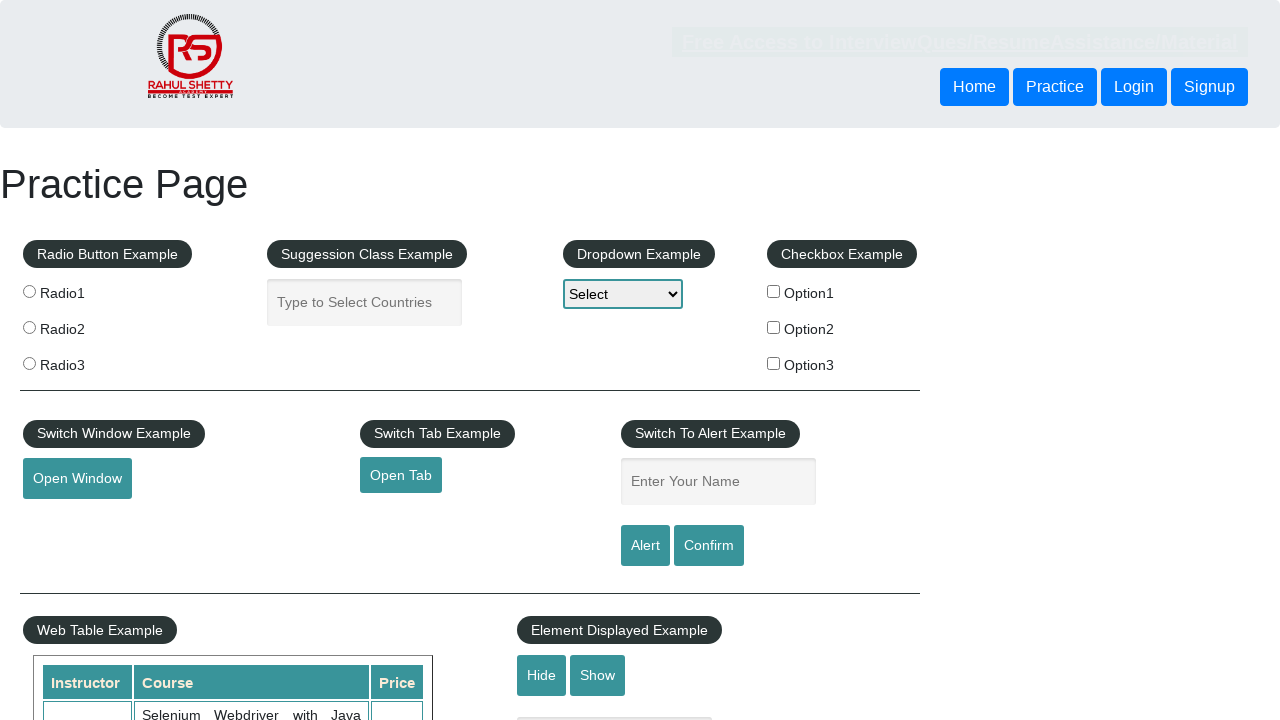

Filled name input with 'TestUser123' on input#name
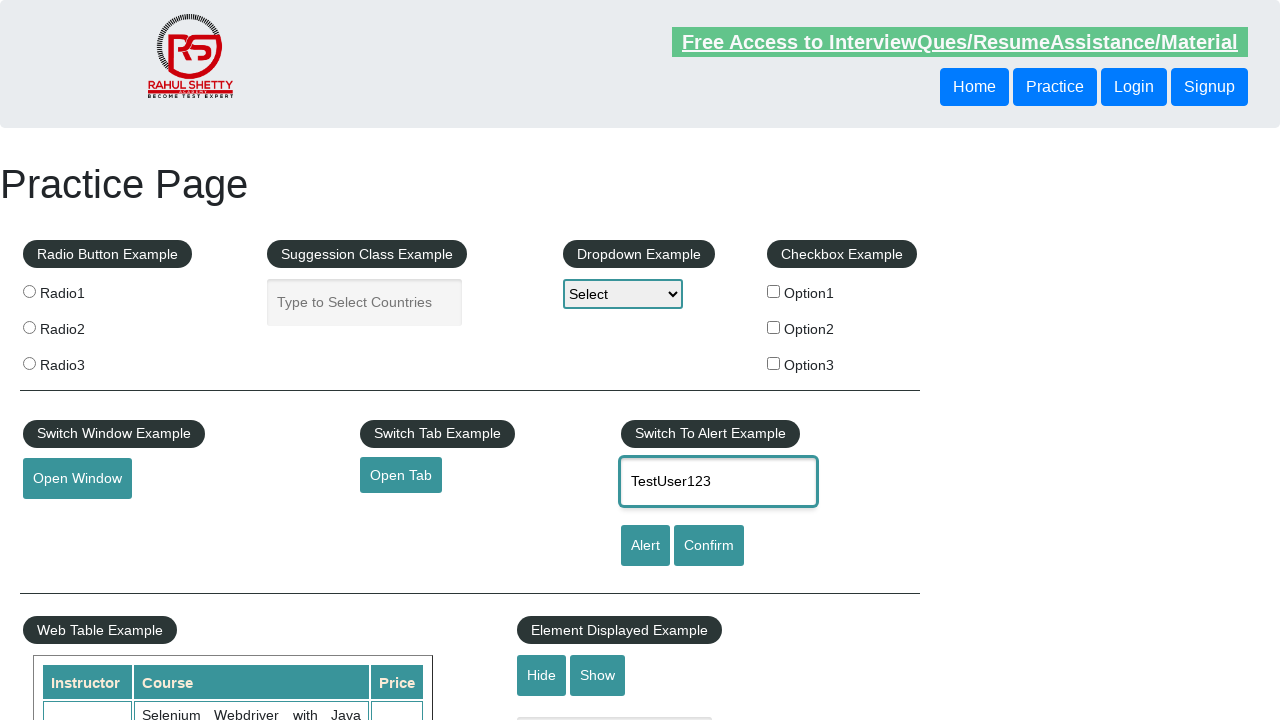

Clicked confirm button to trigger alert at (709, 546) on input#confirmbtn
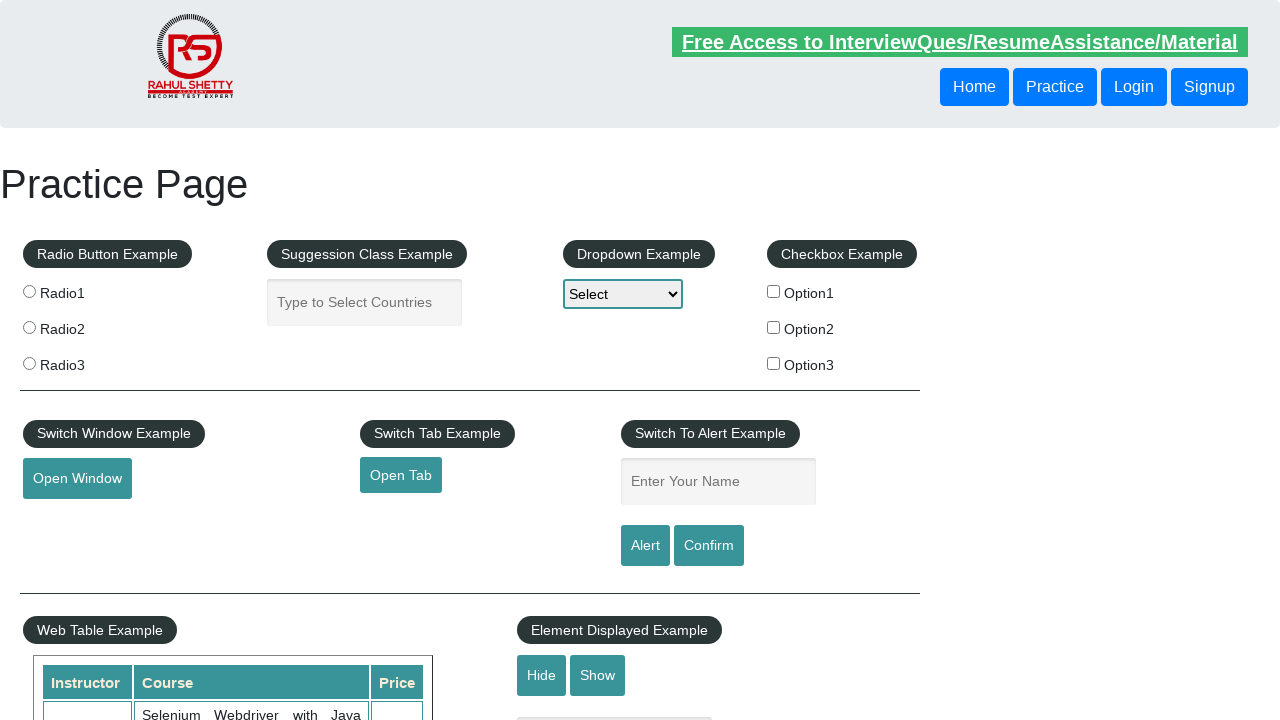

Set up dialog handler to accept alert
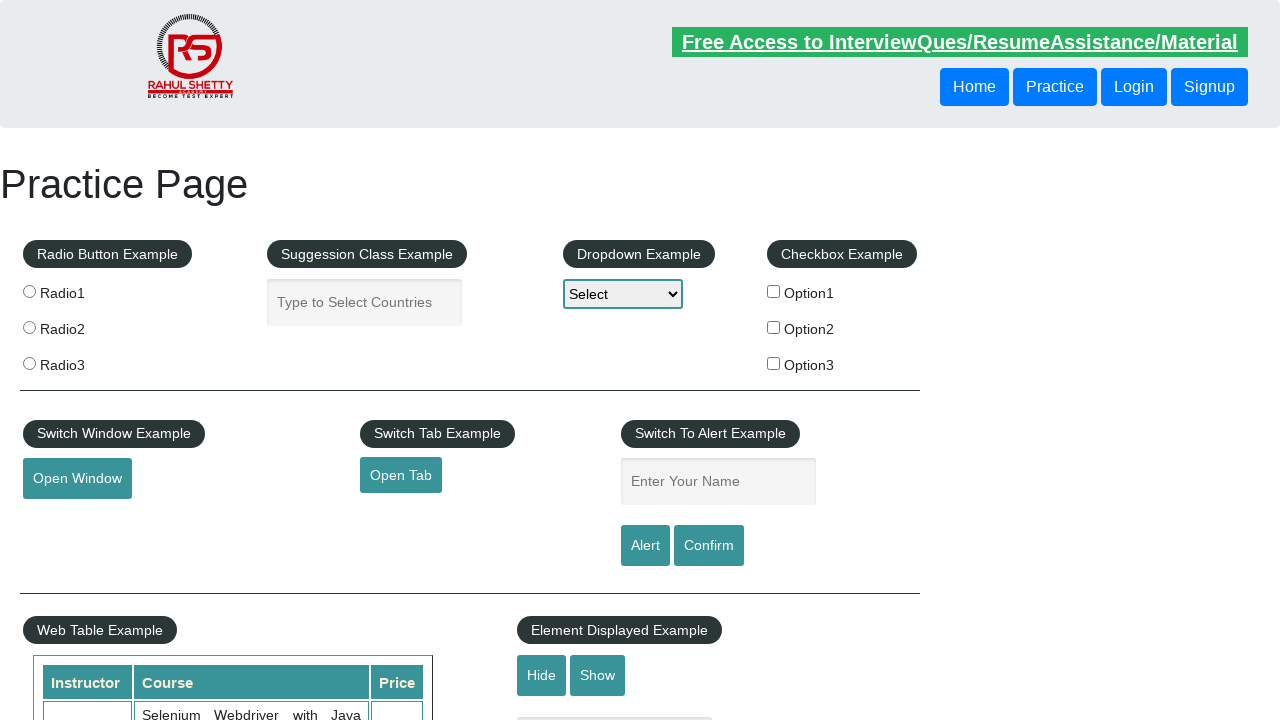

Filled name input with 'TestUser456' on input#name
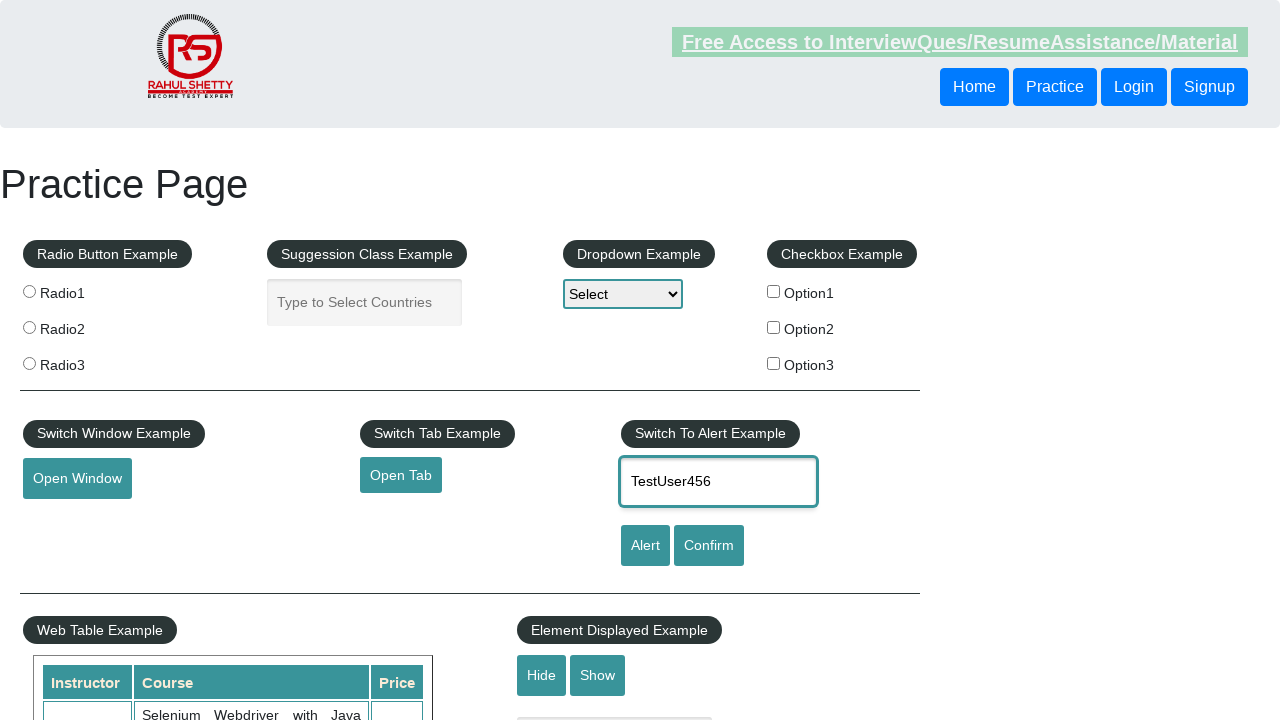

Clicked confirm button to trigger second alert at (709, 546) on input#confirmbtn
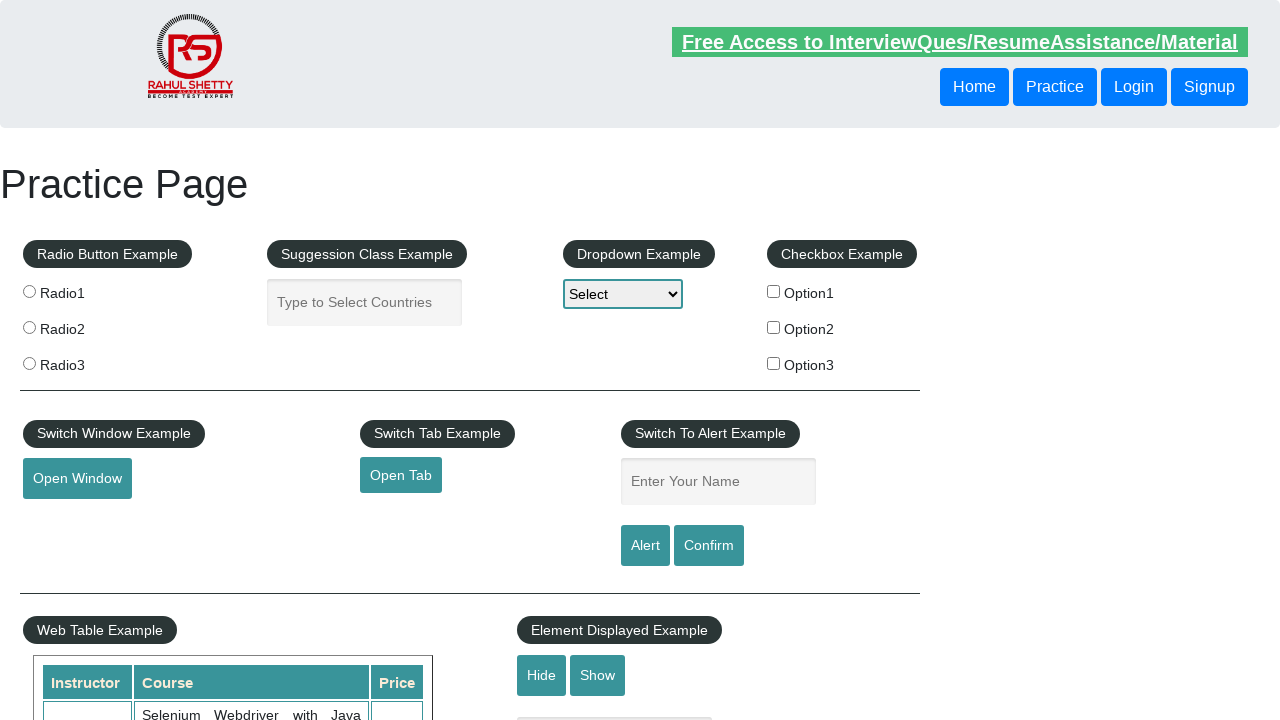

Set up dialog handler to dismiss alert
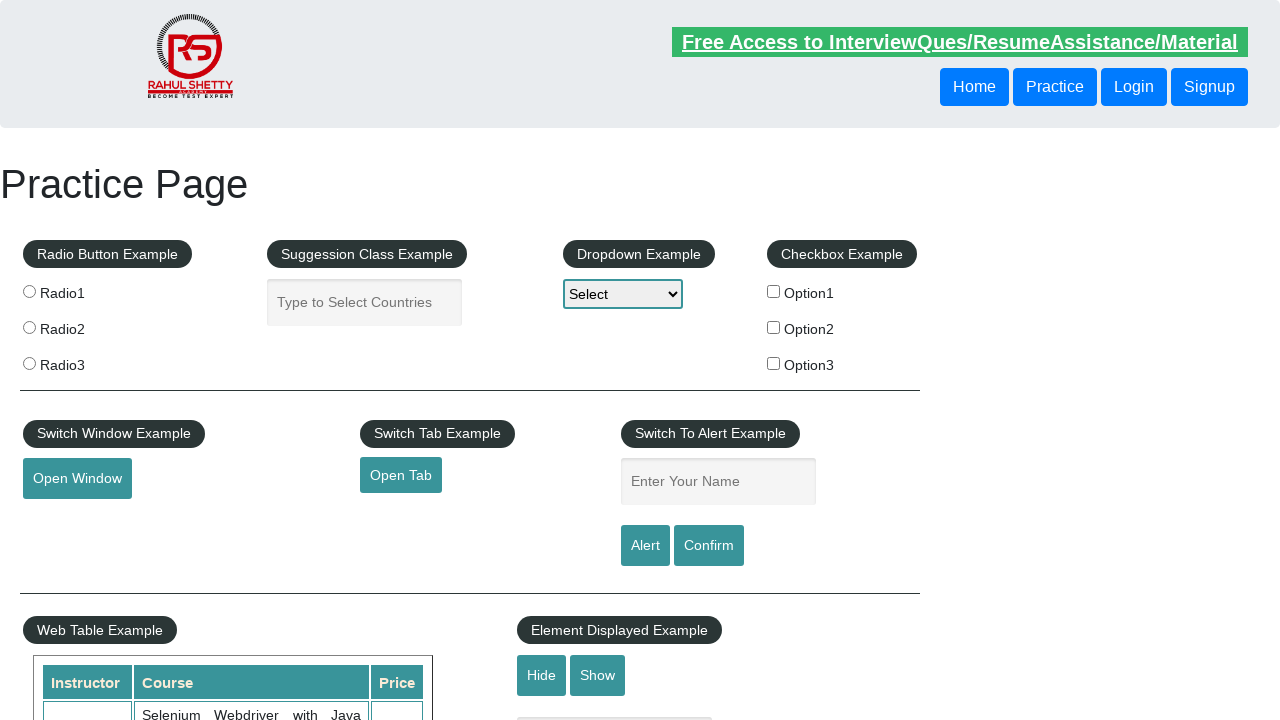

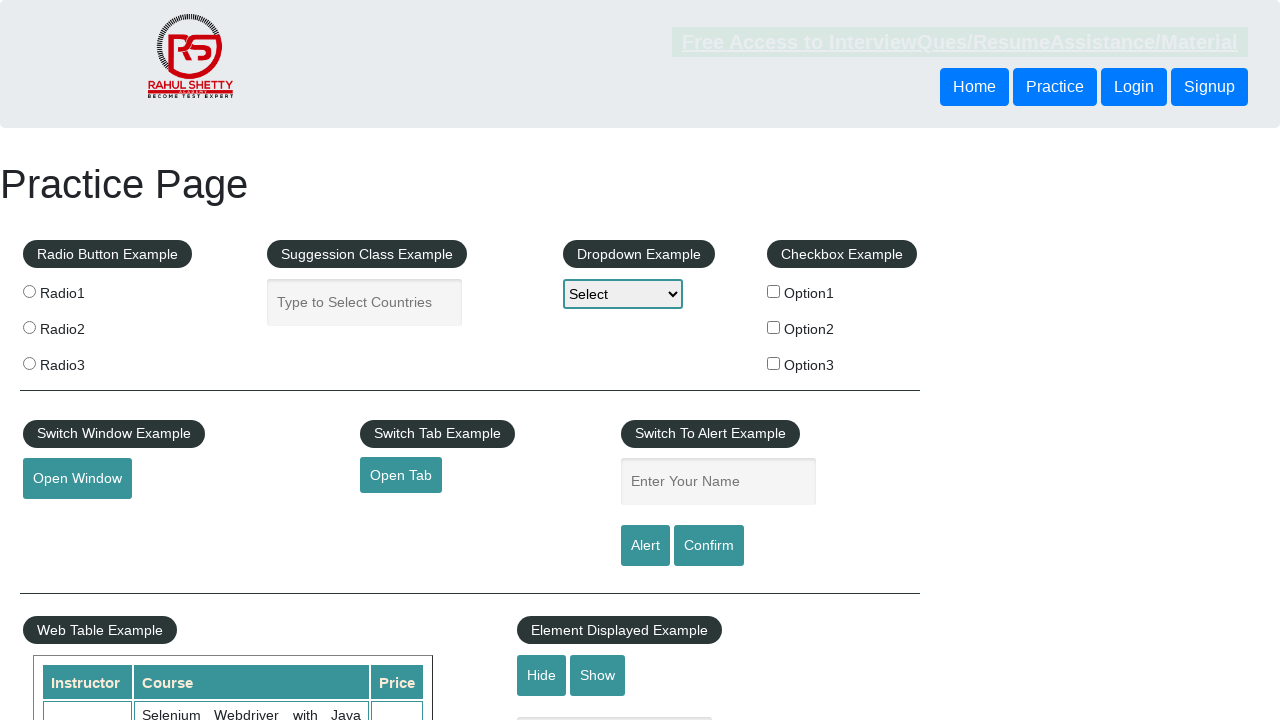